Searches for train tickets from Nanjing South to Hangzhou East on the 12306 website, selecting a specific time range and checking for availability of specific trains

Starting URL: https://kyfw.12306.cn/otn/leftTicket/init

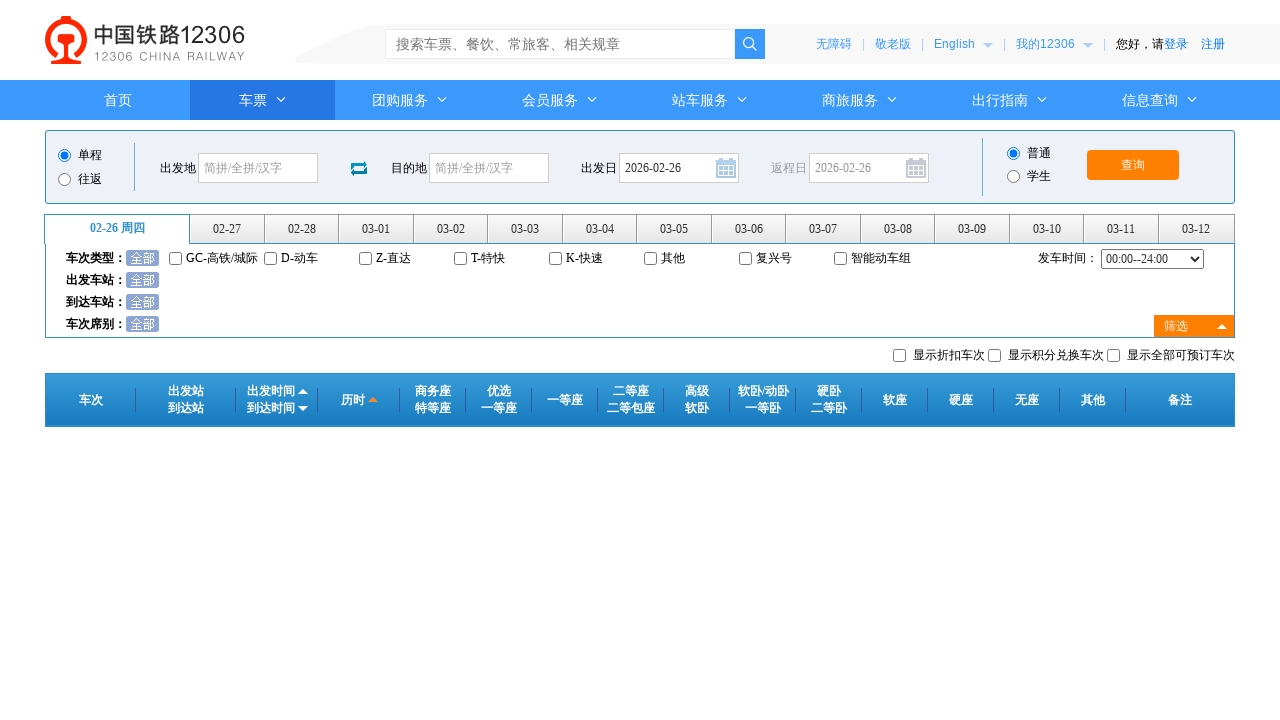

Clicked departure station field at (258, 168) on #fromStationText
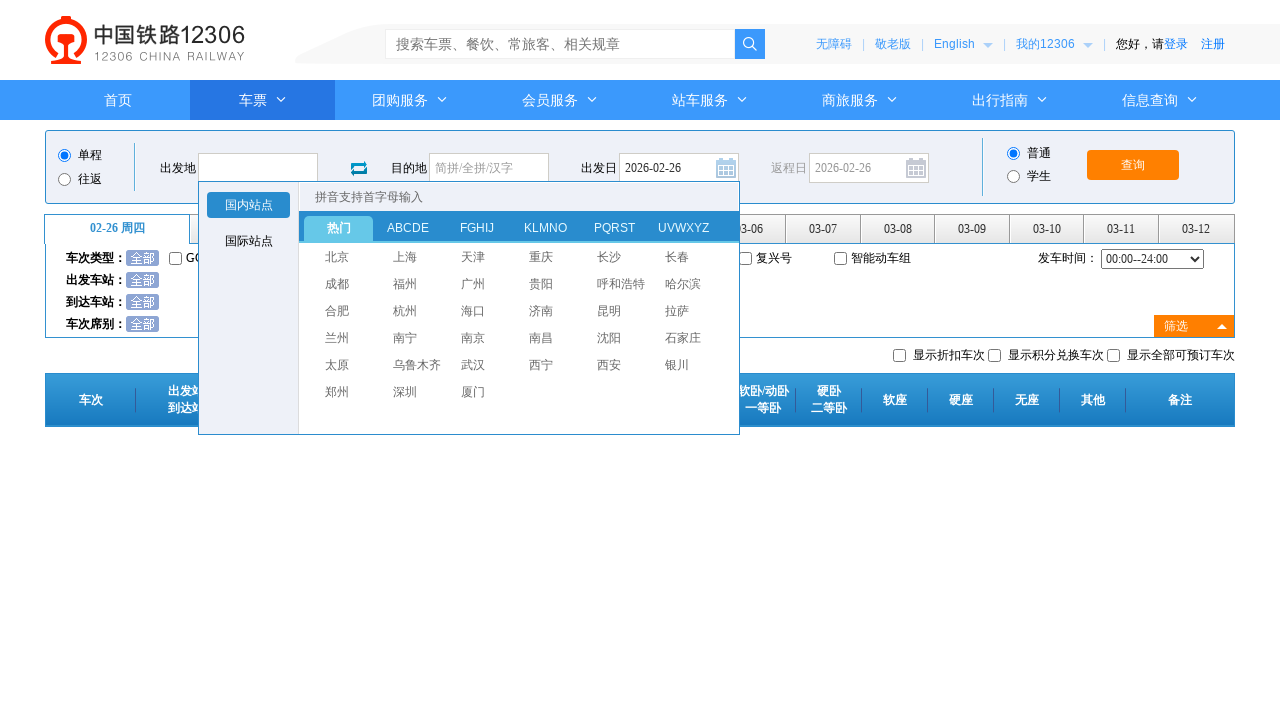

Filled departure station with '南京南' (Nanjing South) on #fromStationText
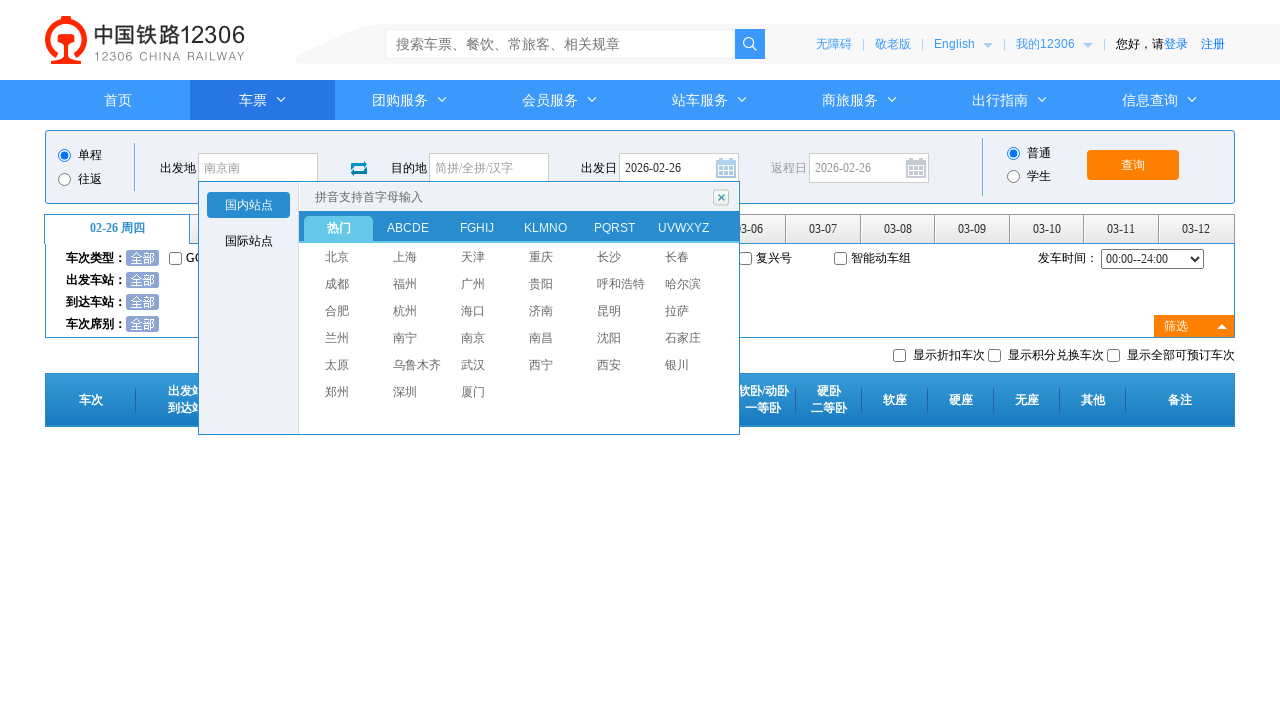

Pressed Enter to confirm departure station selection
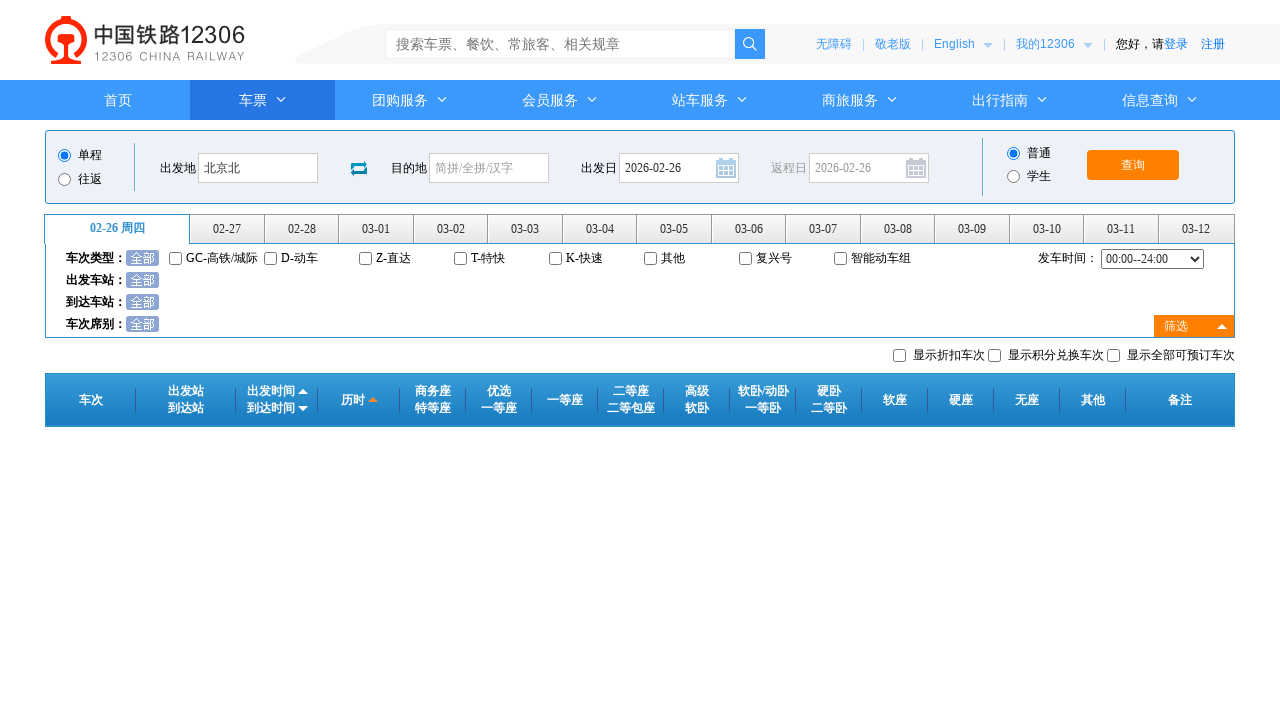

Clicked destination station field at (489, 168) on #toStationText
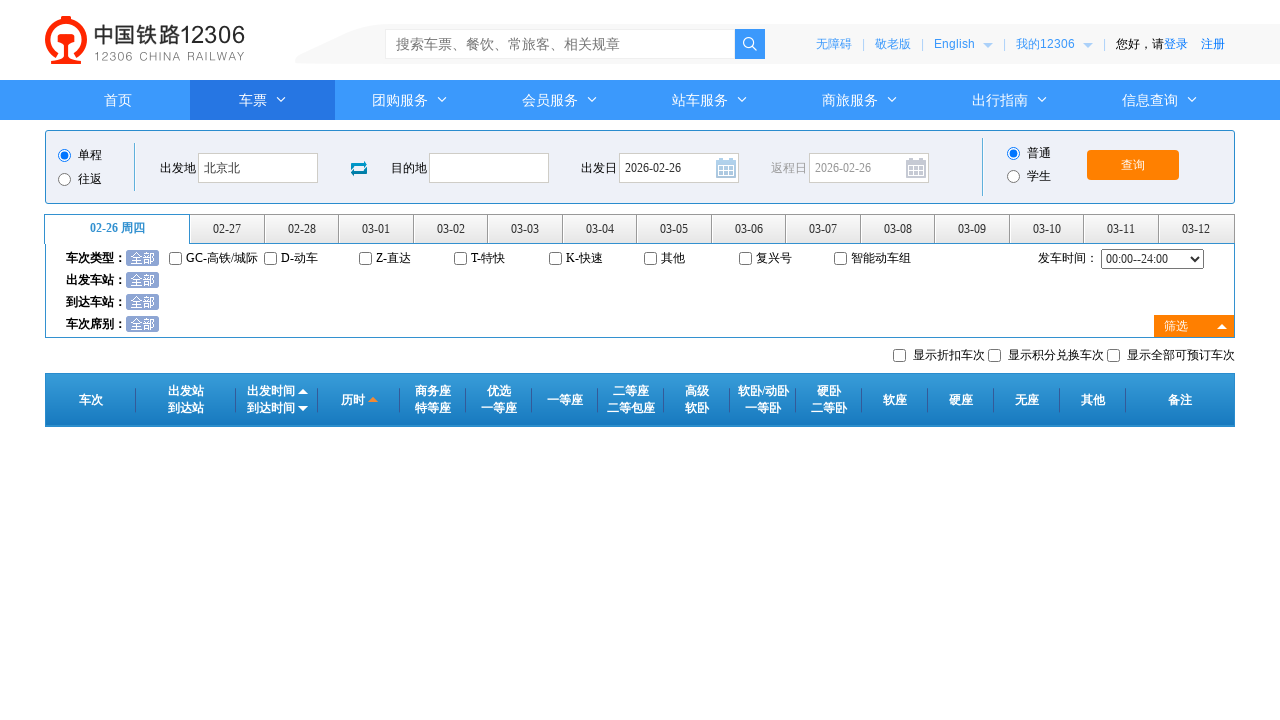

Filled destination station with '杭州东' (Hangzhou East) on #toStationText
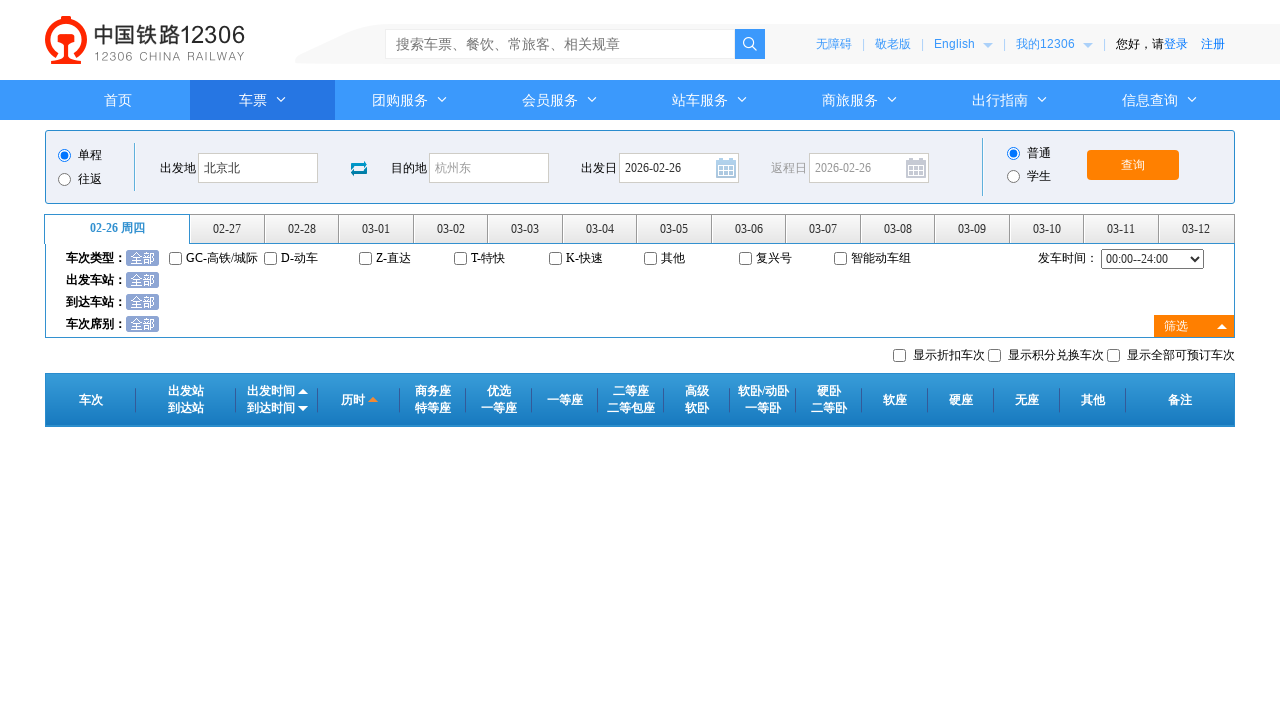

Pressed Enter to confirm destination station selection
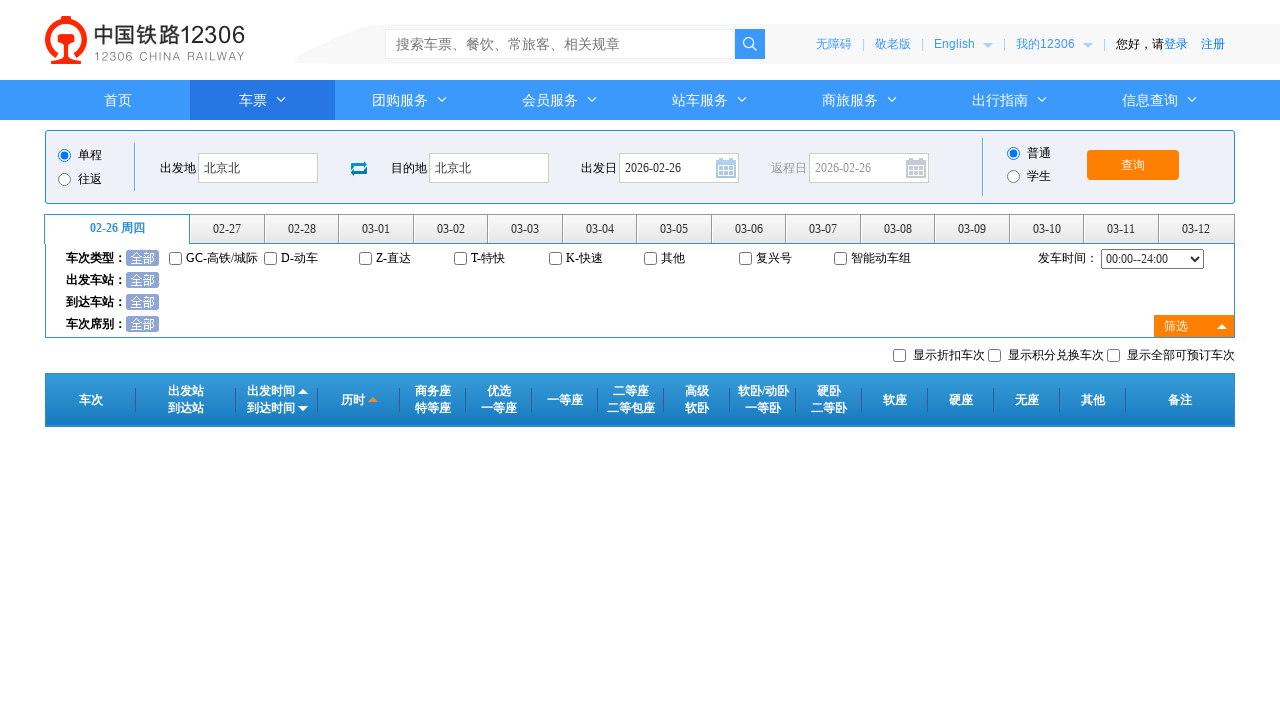

Selected time range 06:00--12:00 on #cc_start_time
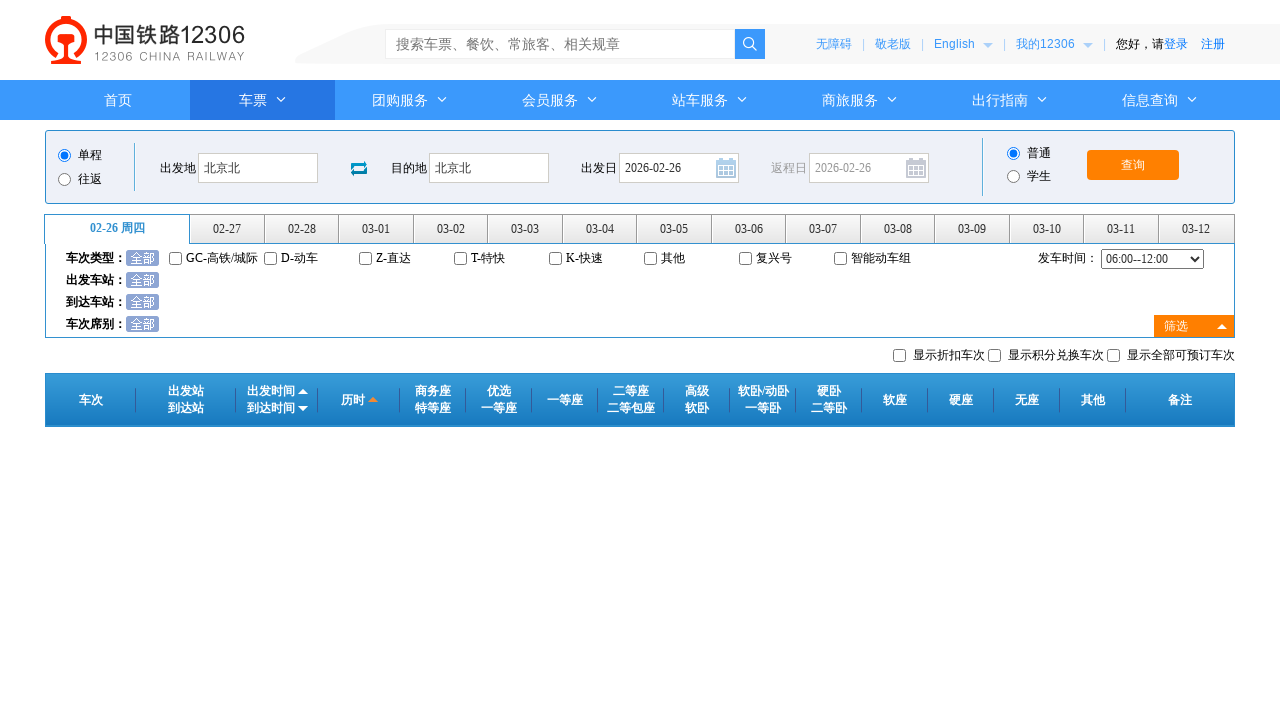

Clicked on the third day tab (day after tomorrow) at (303, 229) on #date_range li:nth-child(3)
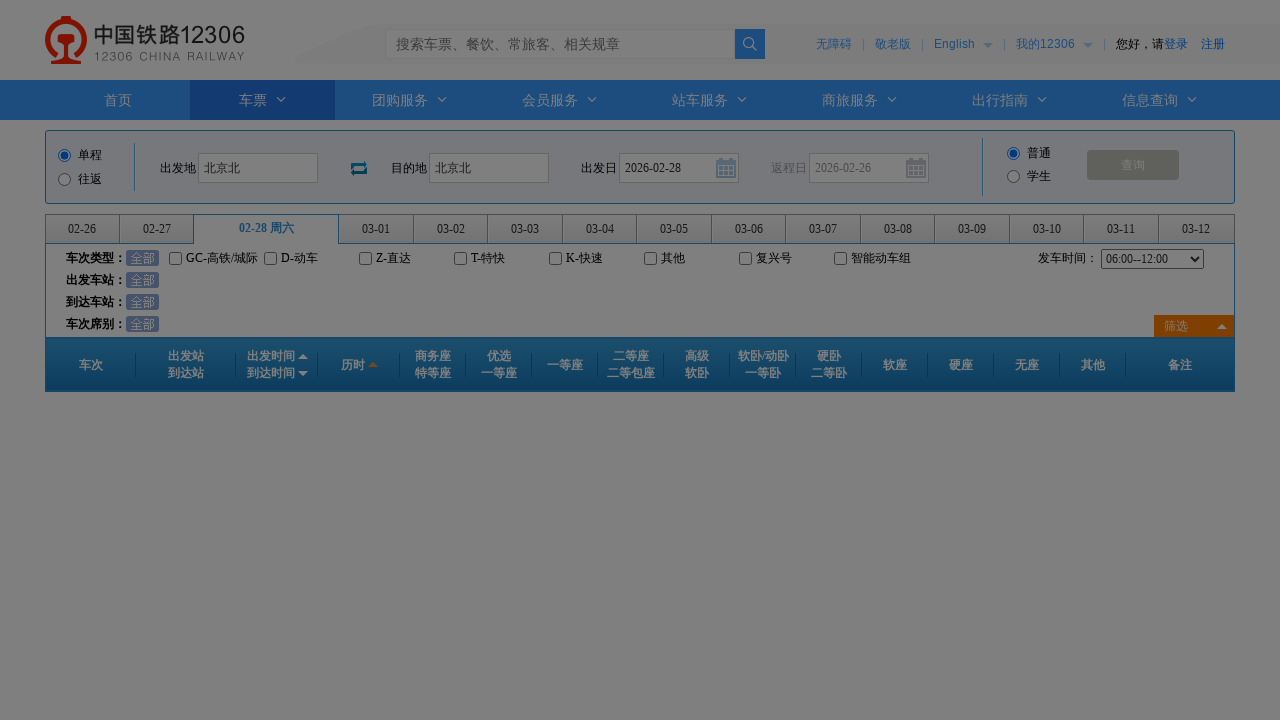

Search results table loaded successfully
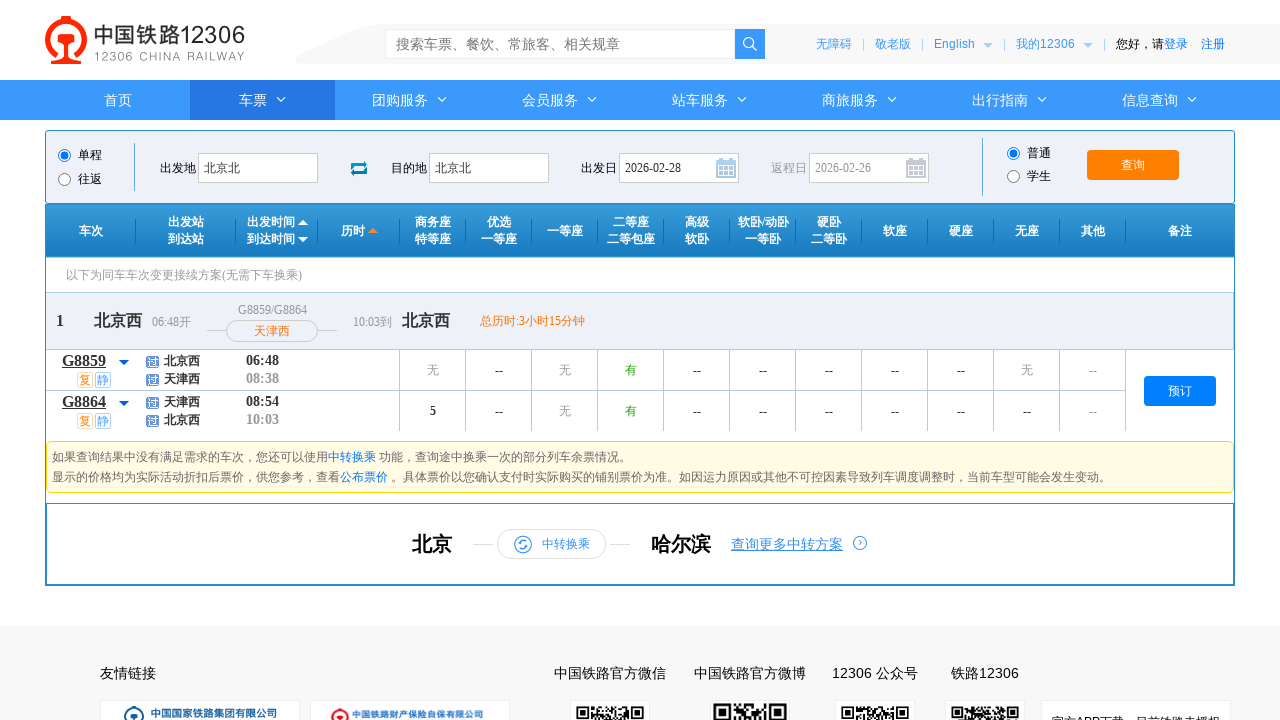

Located available trains with available seats
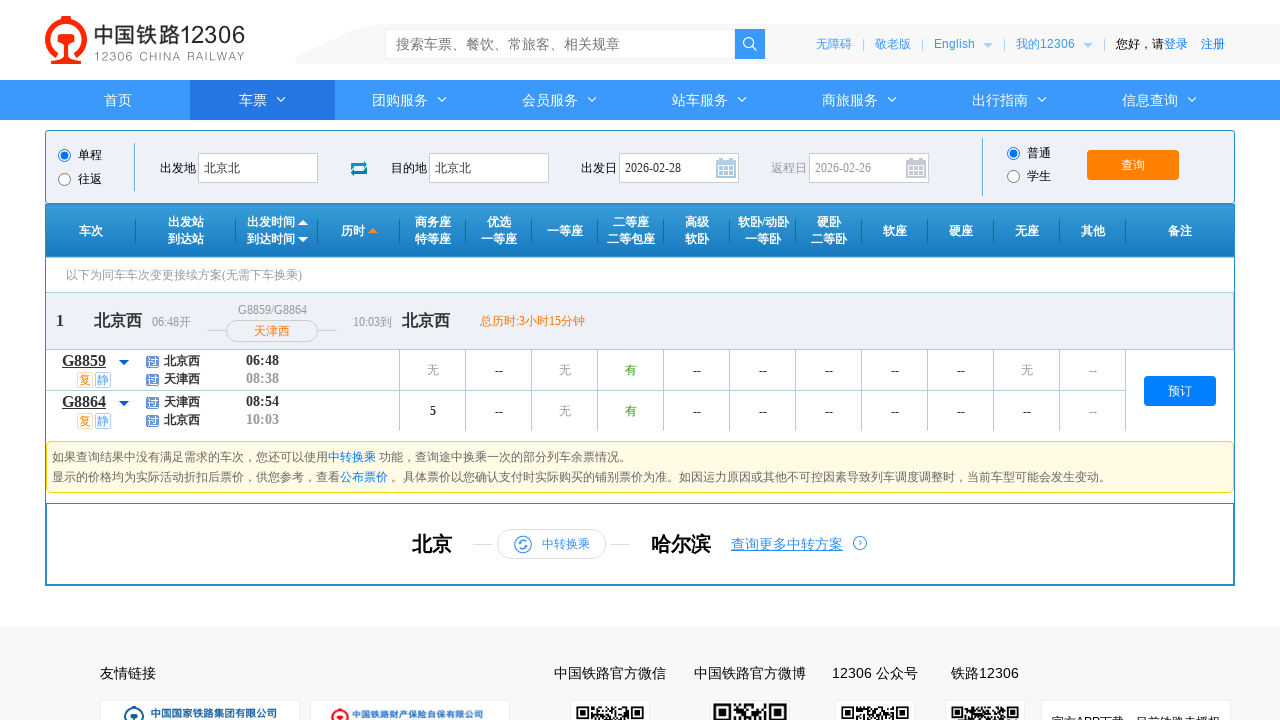

Checked train: G8859
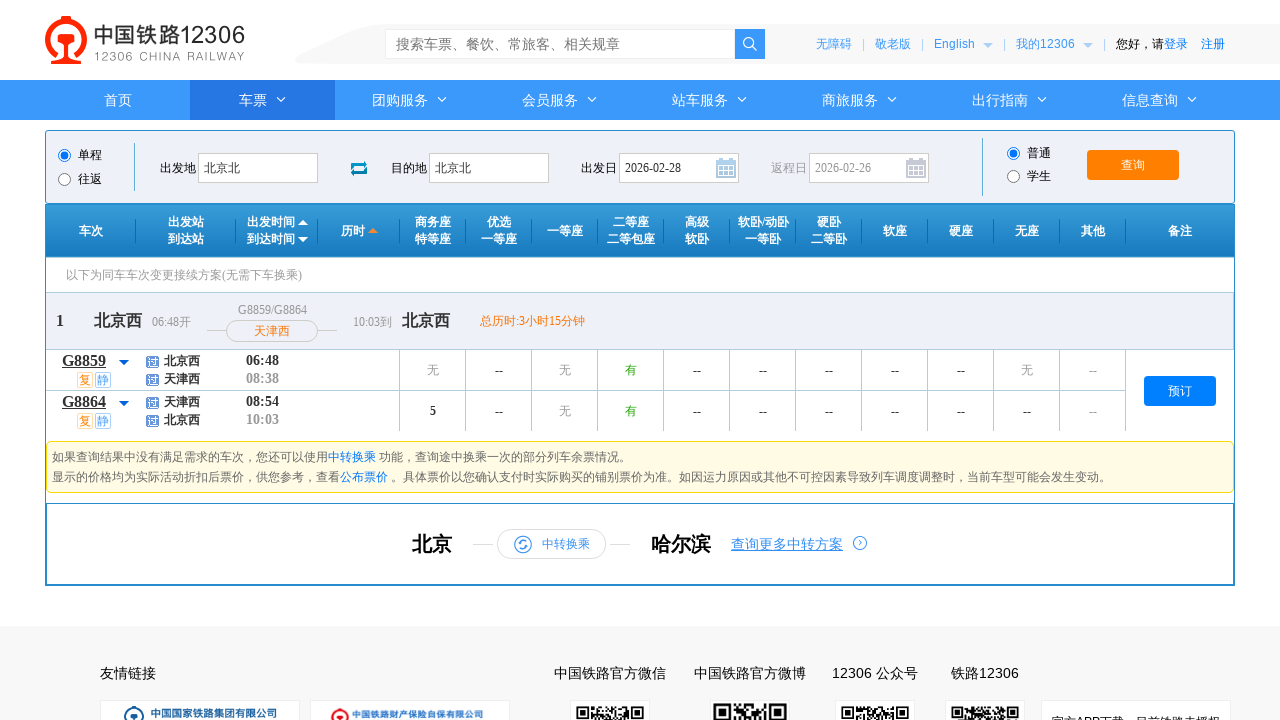

Checked train: G8864
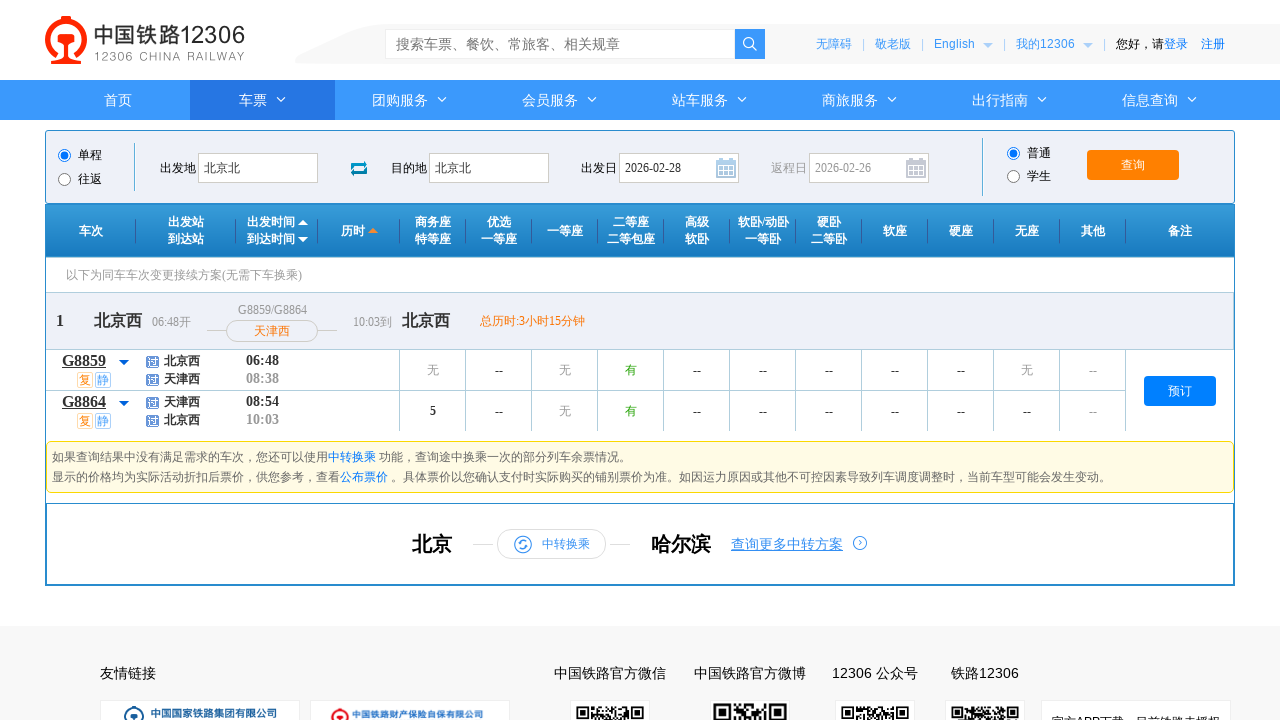

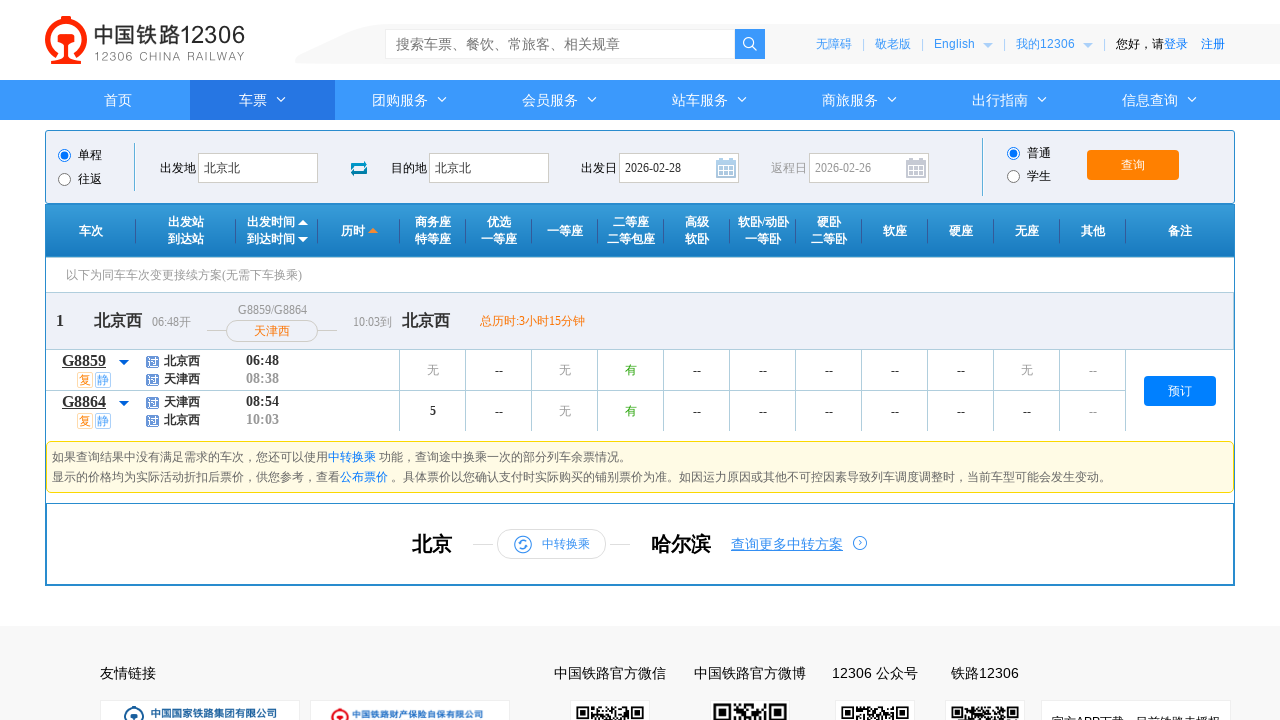